Tests that clicking the Due column header twice sorts the table data in descending order by verifying the due values are in decreasing order

Starting URL: http://the-internet.herokuapp.com/tables

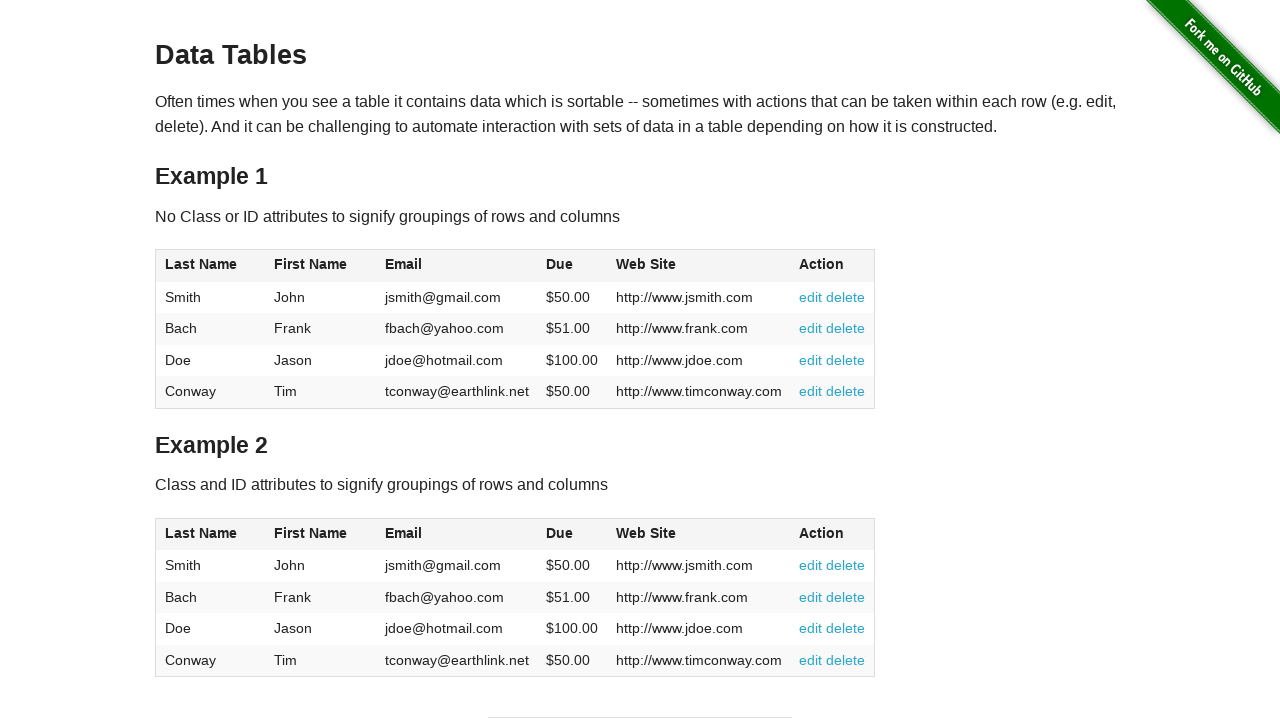

Clicked Due column header first time for ascending sort at (572, 266) on #table1 thead tr th:nth-of-type(4)
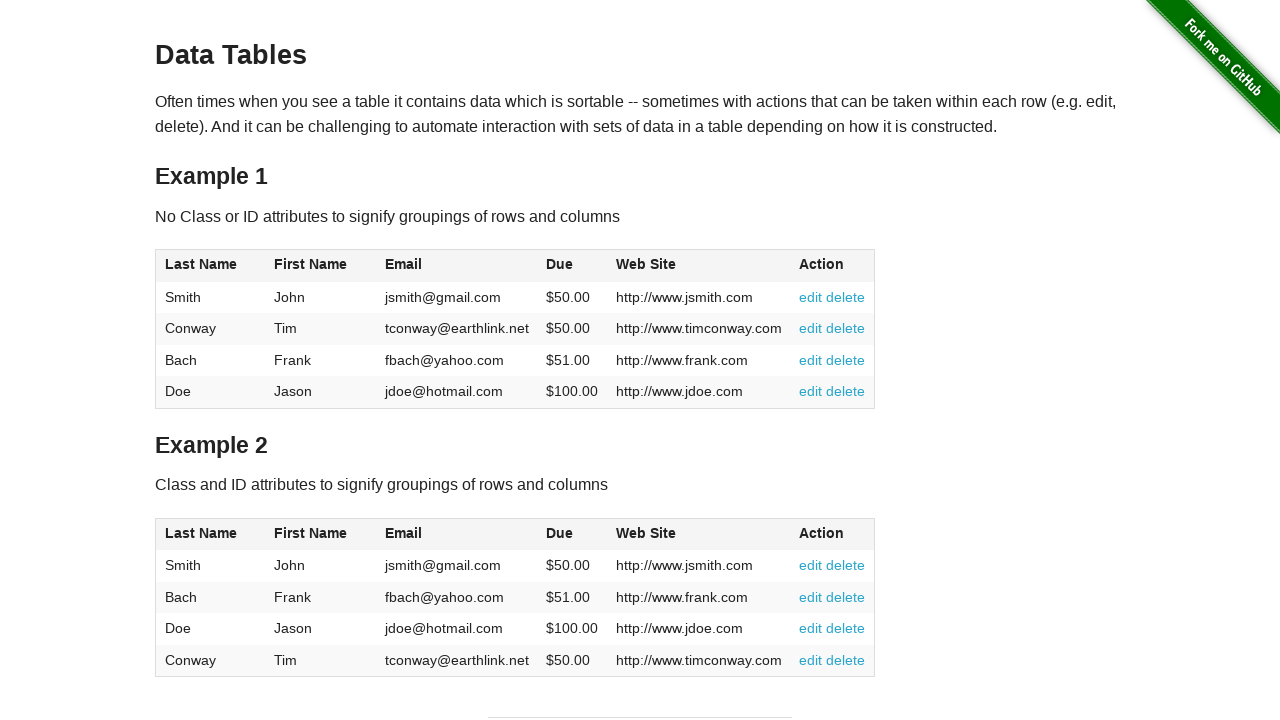

Clicked Due column header second time for descending sort at (572, 266) on #table1 thead tr th:nth-of-type(4)
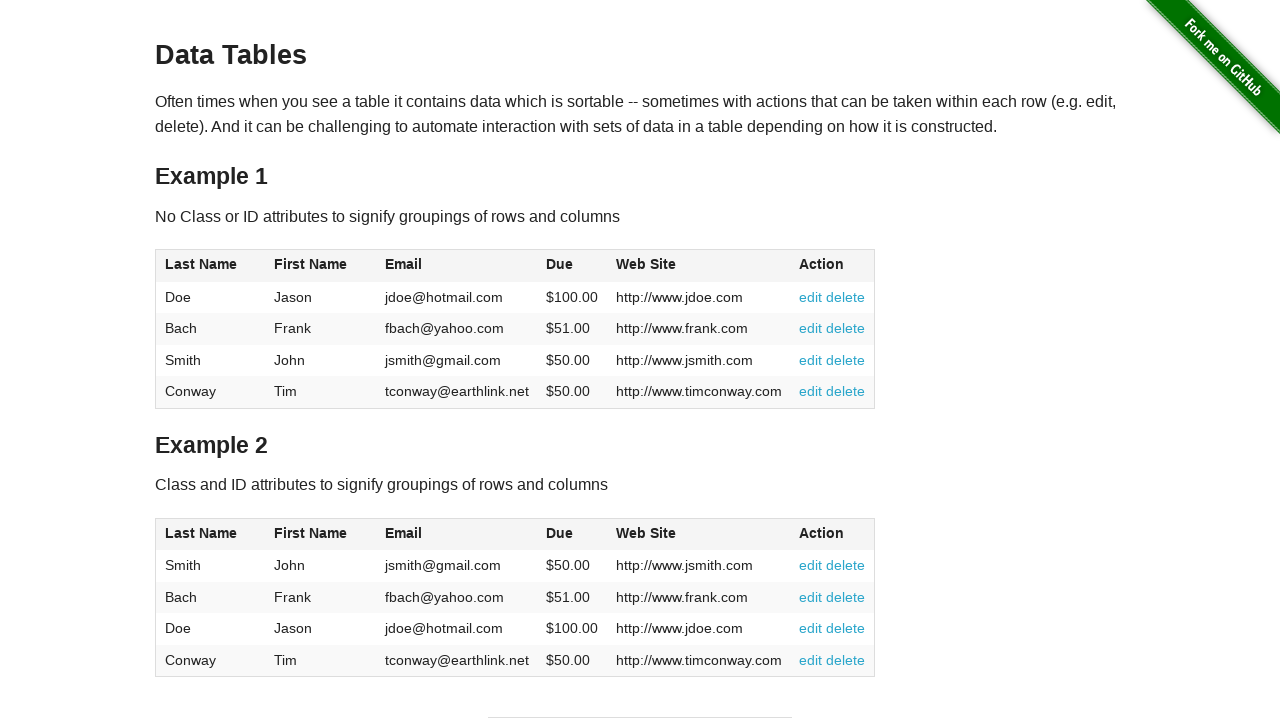

Table loaded and ready with sorted due values
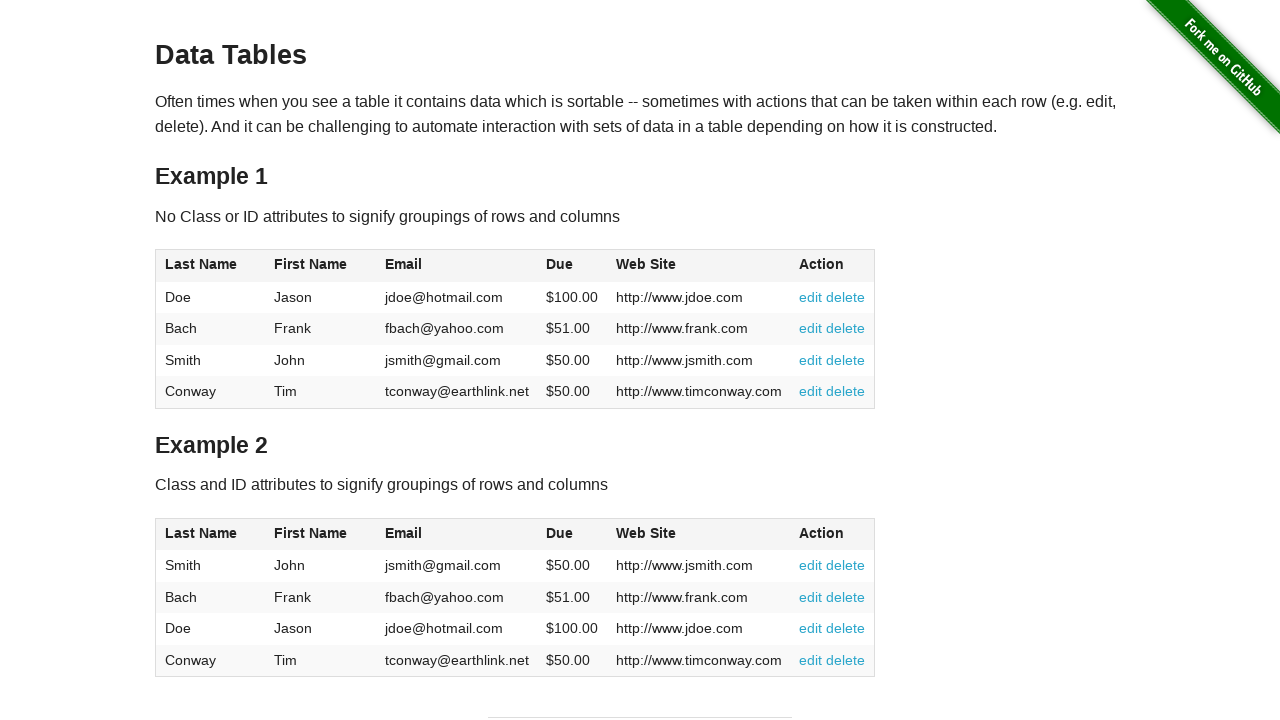

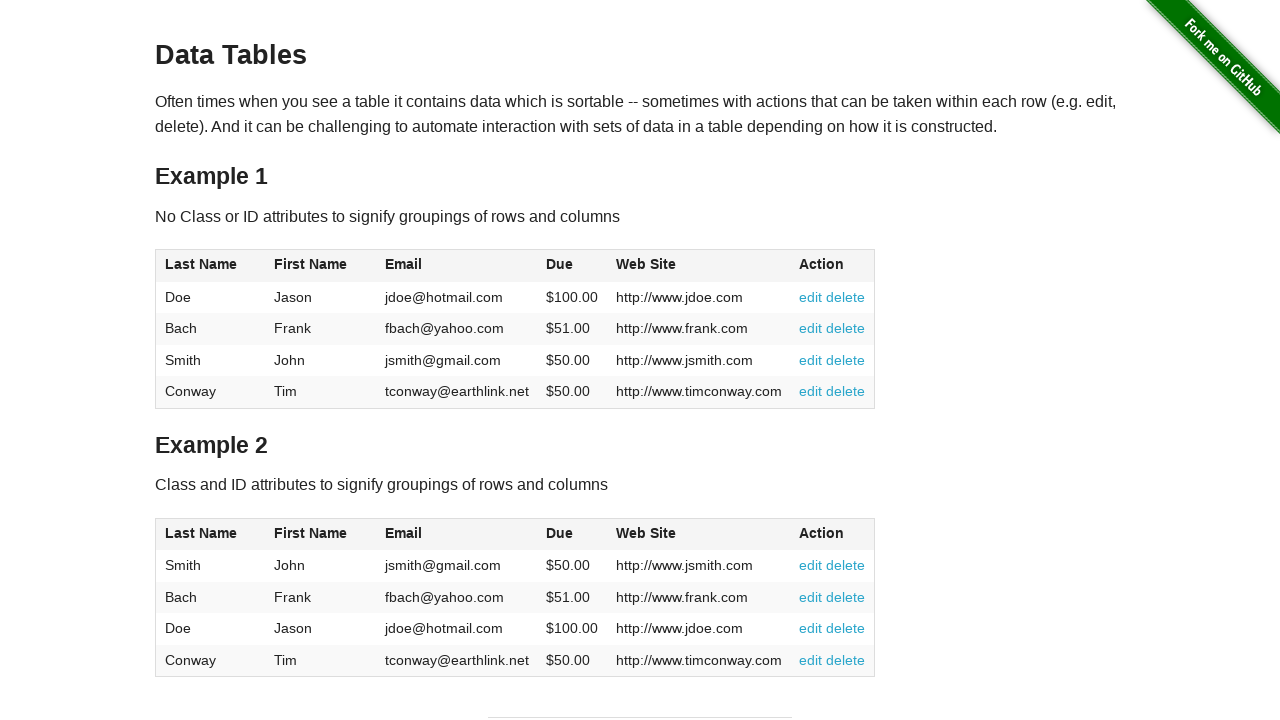